Tests navigation on the Playwright documentation site by clicking the "Get Started" link and verifying the Installation page loads

Starting URL: https://playwright.dev/

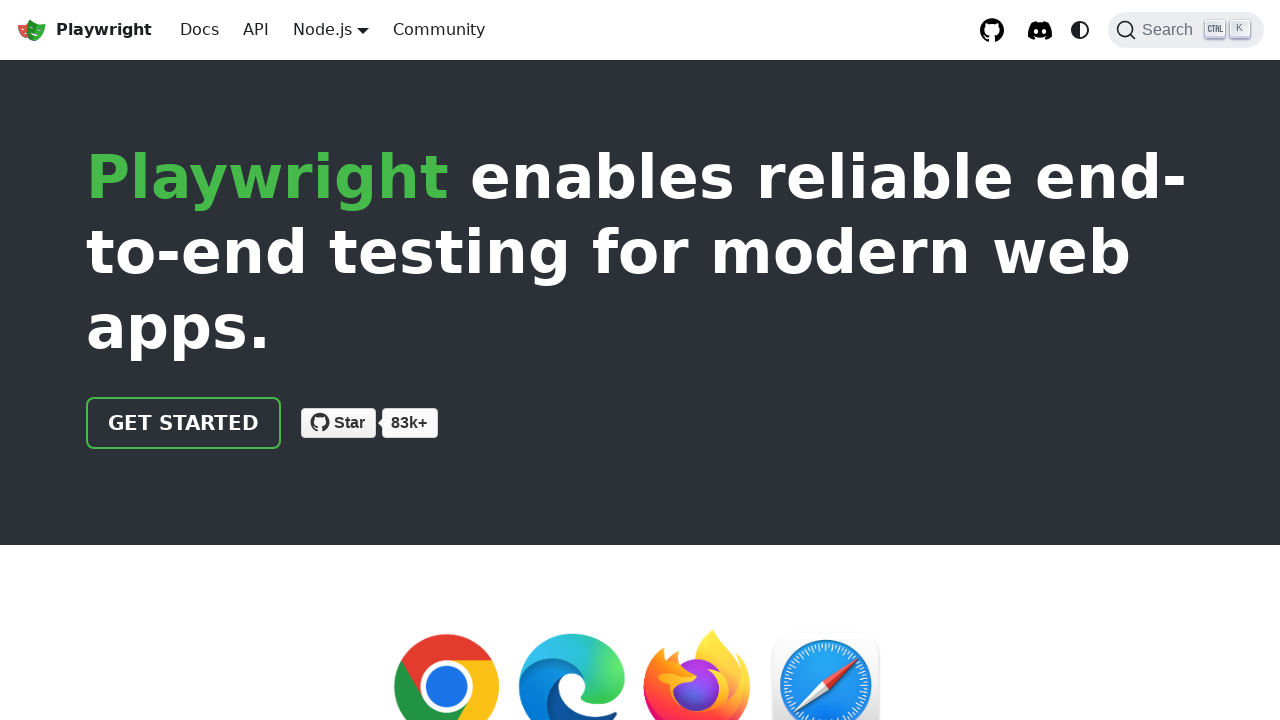

Clicked the 'Get Started' link on Playwright documentation homepage at (184, 423) on xpath=//a[@class='getStarted_Sjon']
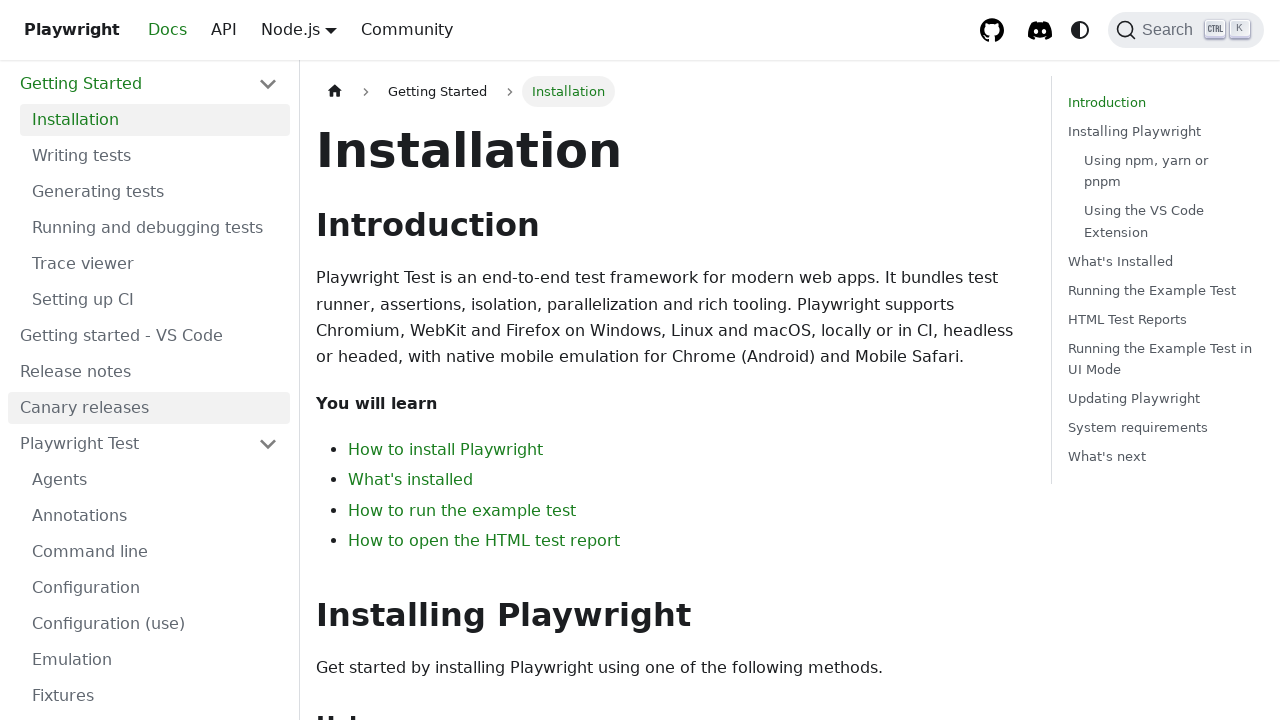

Installation page loaded and header is visible
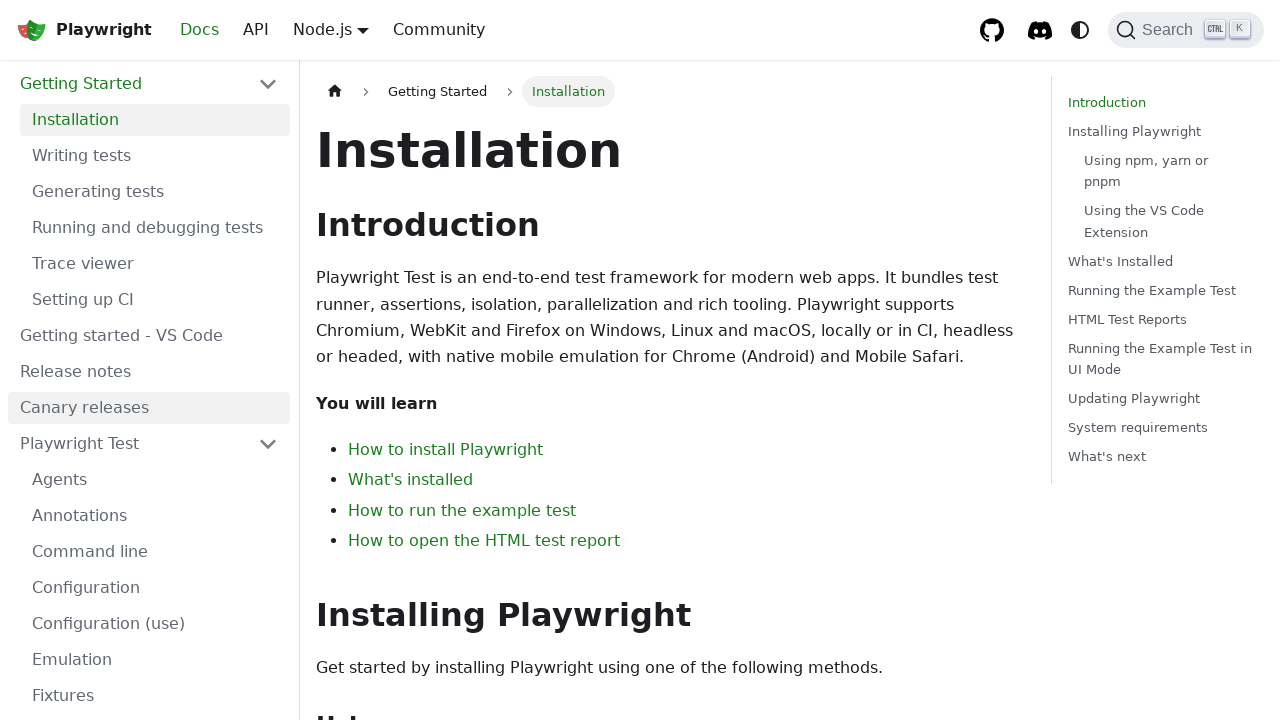

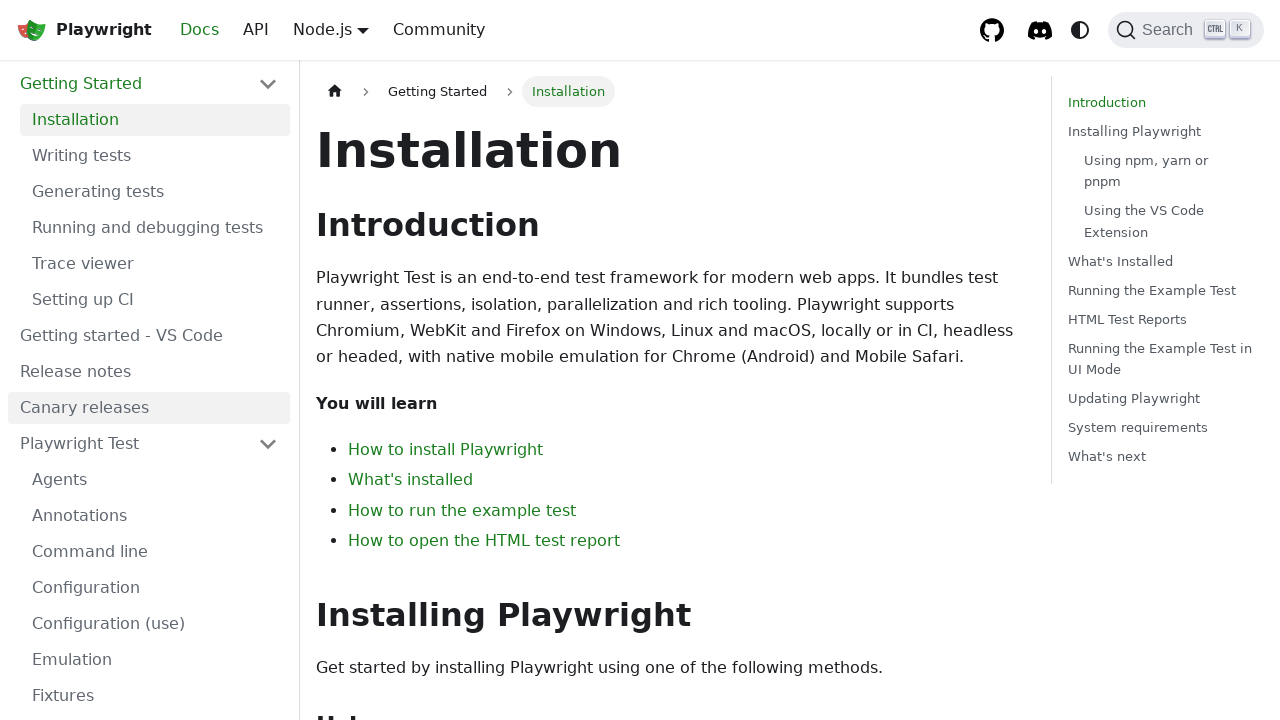